Tests checkbox option 2 by clicking on it

Starting URL: https://rahulshettyacademy.com/AutomationPractice/

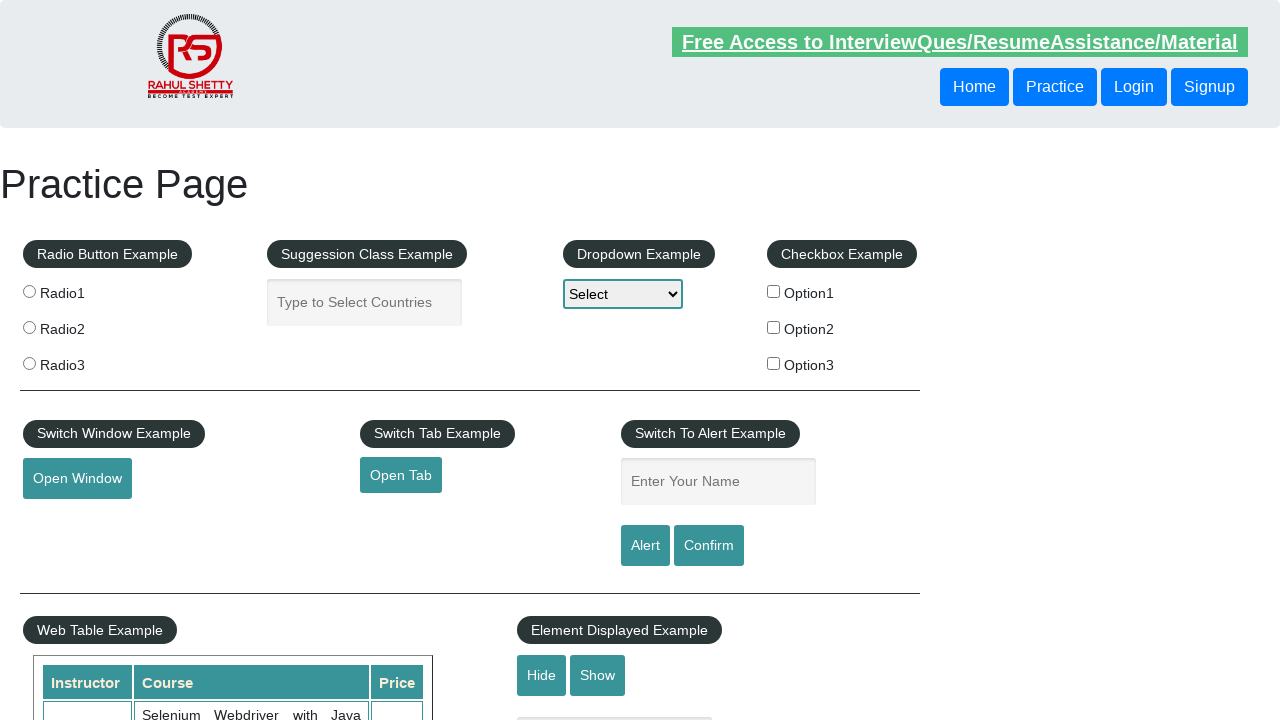

Navigated to https://rahulshettyacademy.com/AutomationPractice/
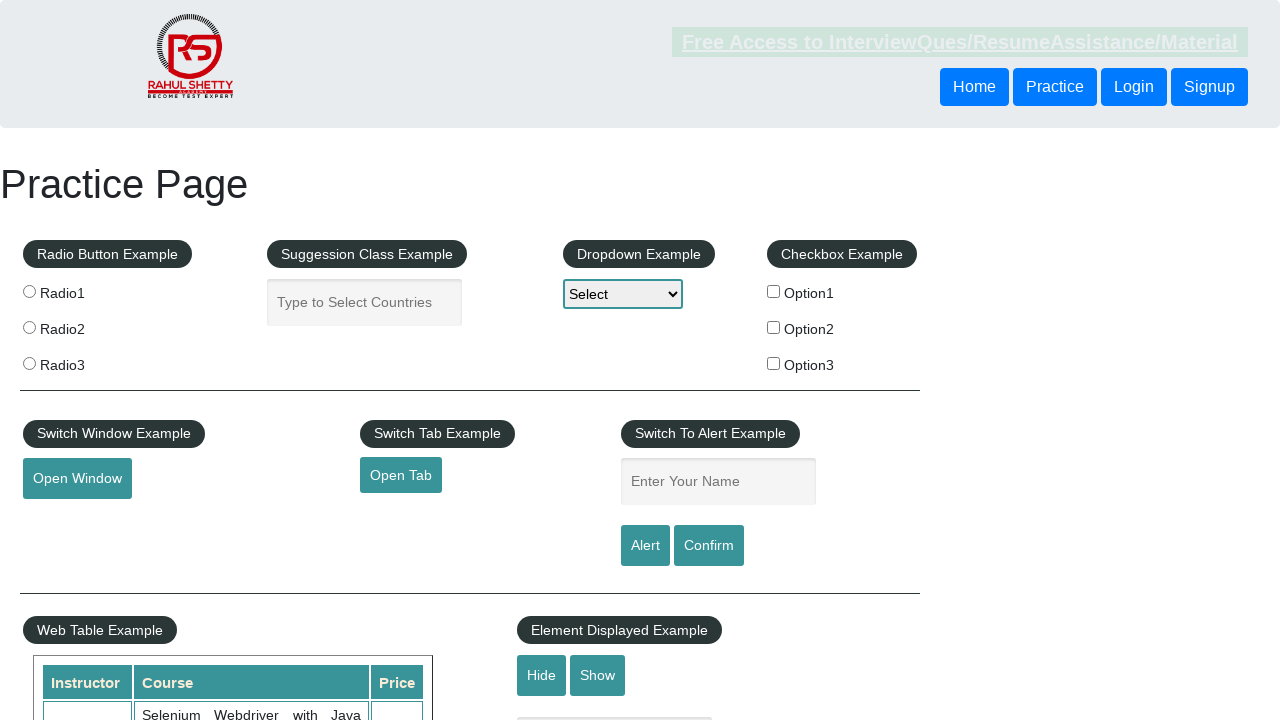

Clicked on checkbox option 2 at (774, 327) on #checkBoxOption2
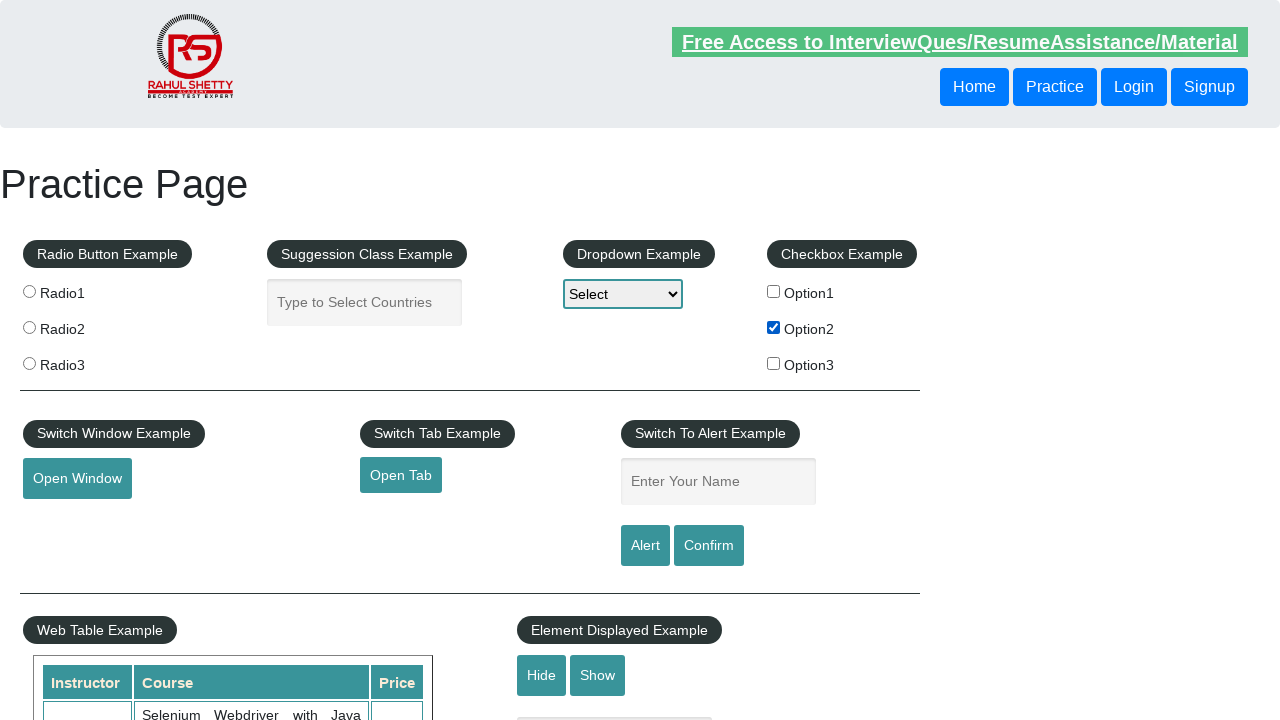

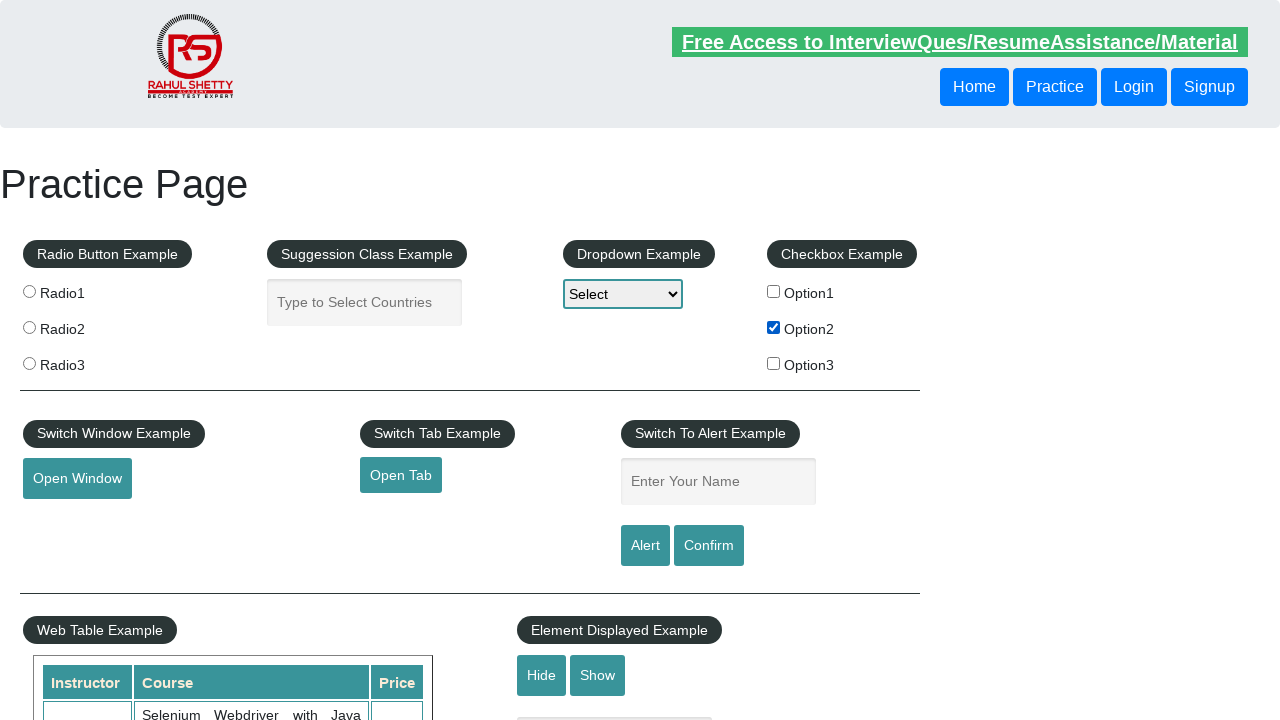